Fills out a complete registration form including personal details, radio buttons, checkboxes, and language selection on a demo automation testing site

Starting URL: http://demo.automationtesting.in/

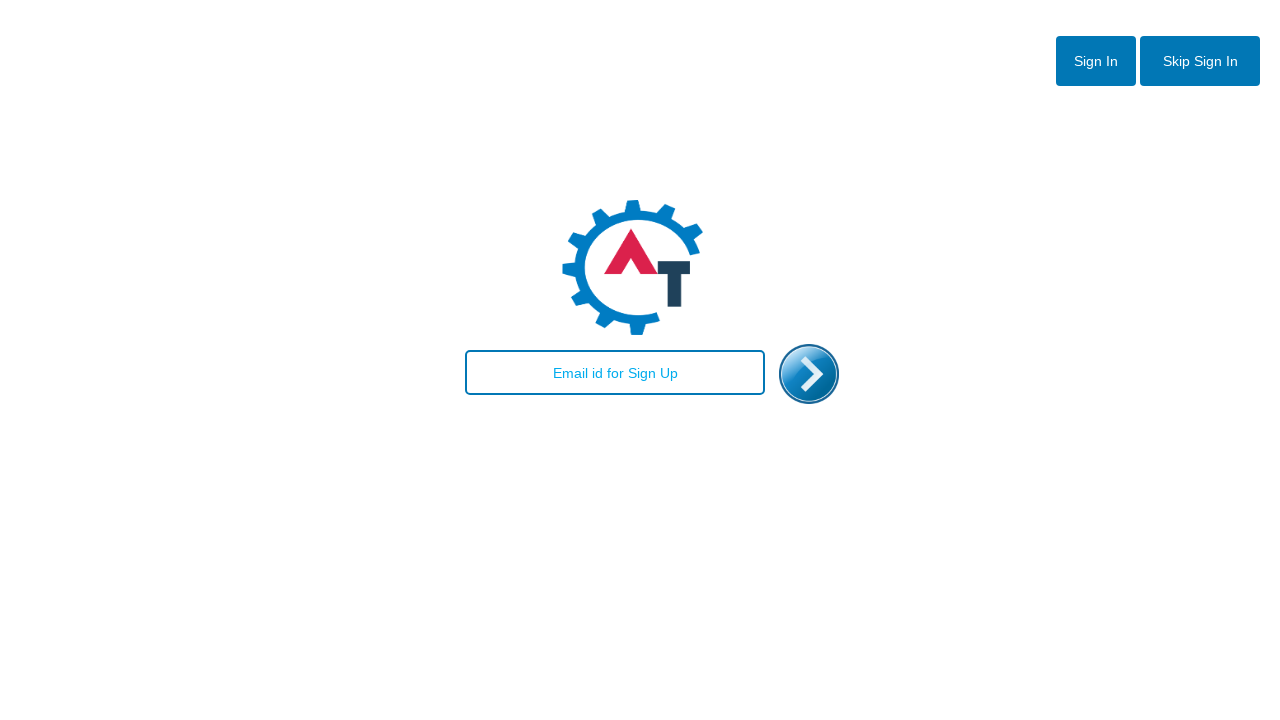

Filled email field with 'testuser@example.com' on landing page on #email
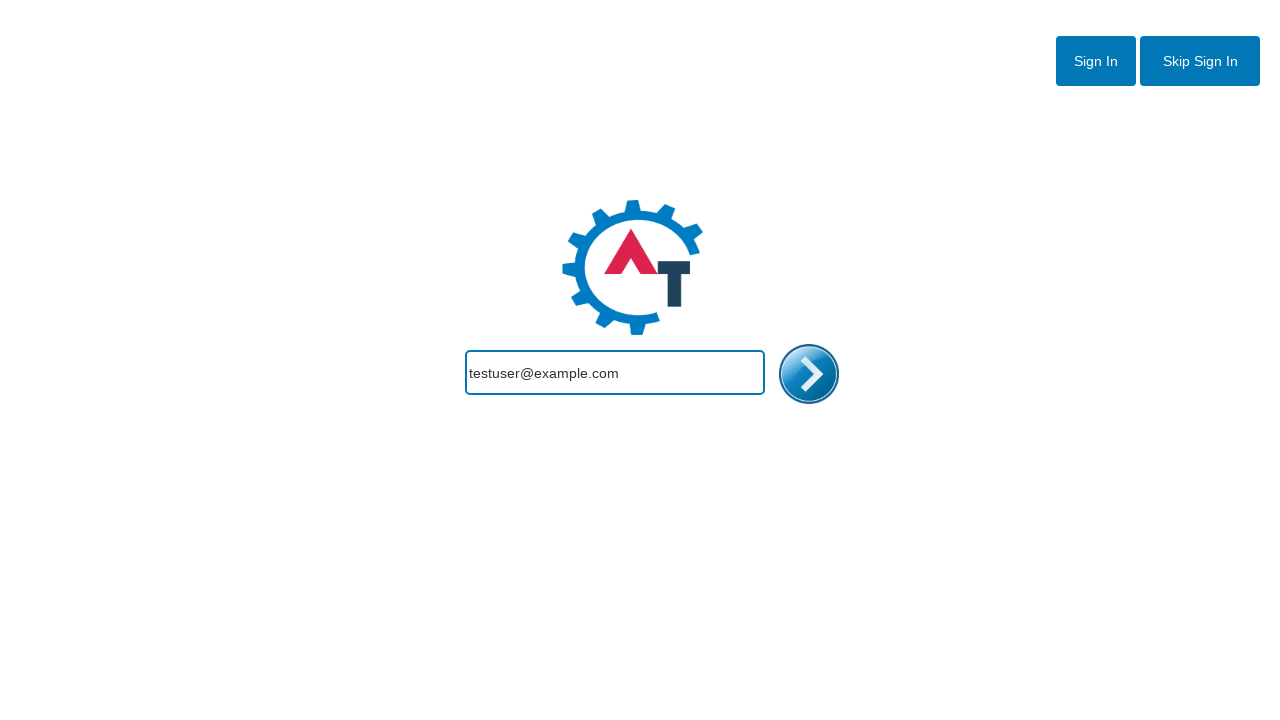

Clicked enter button to navigate to registration form at (809, 374) on #enterimg
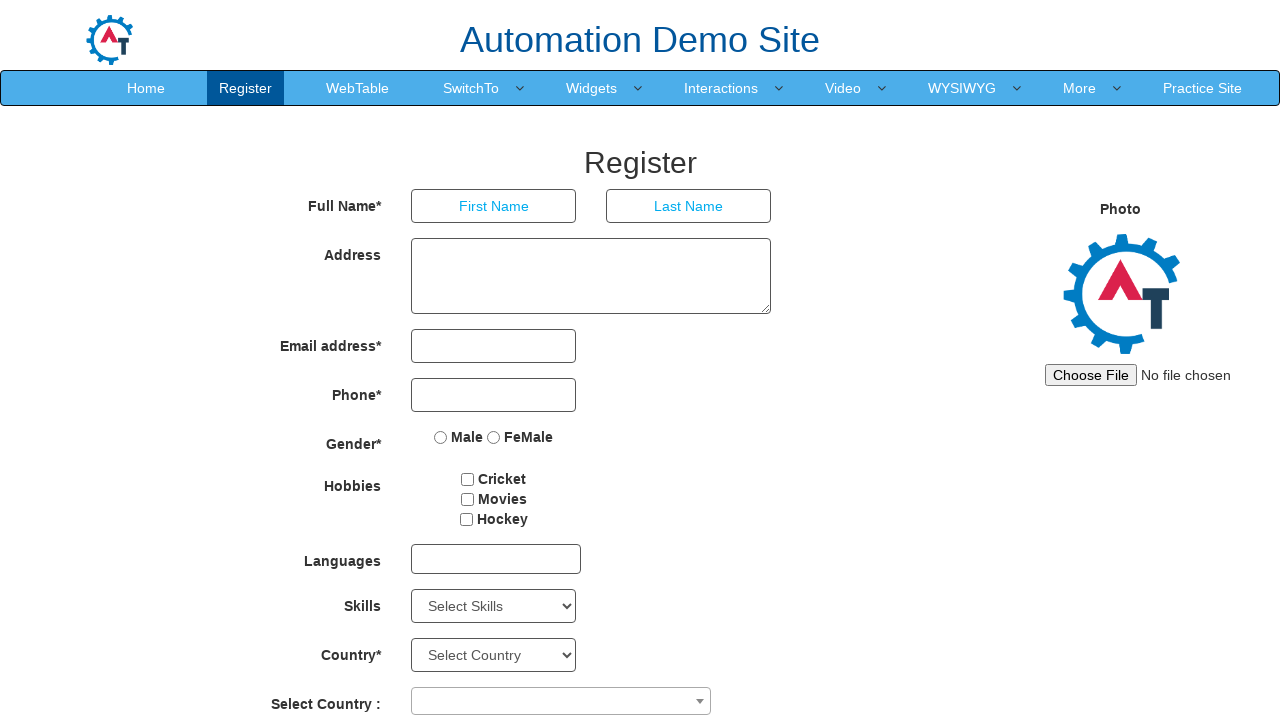

Filled first name field with 'John' on input[placeholder='First Name']
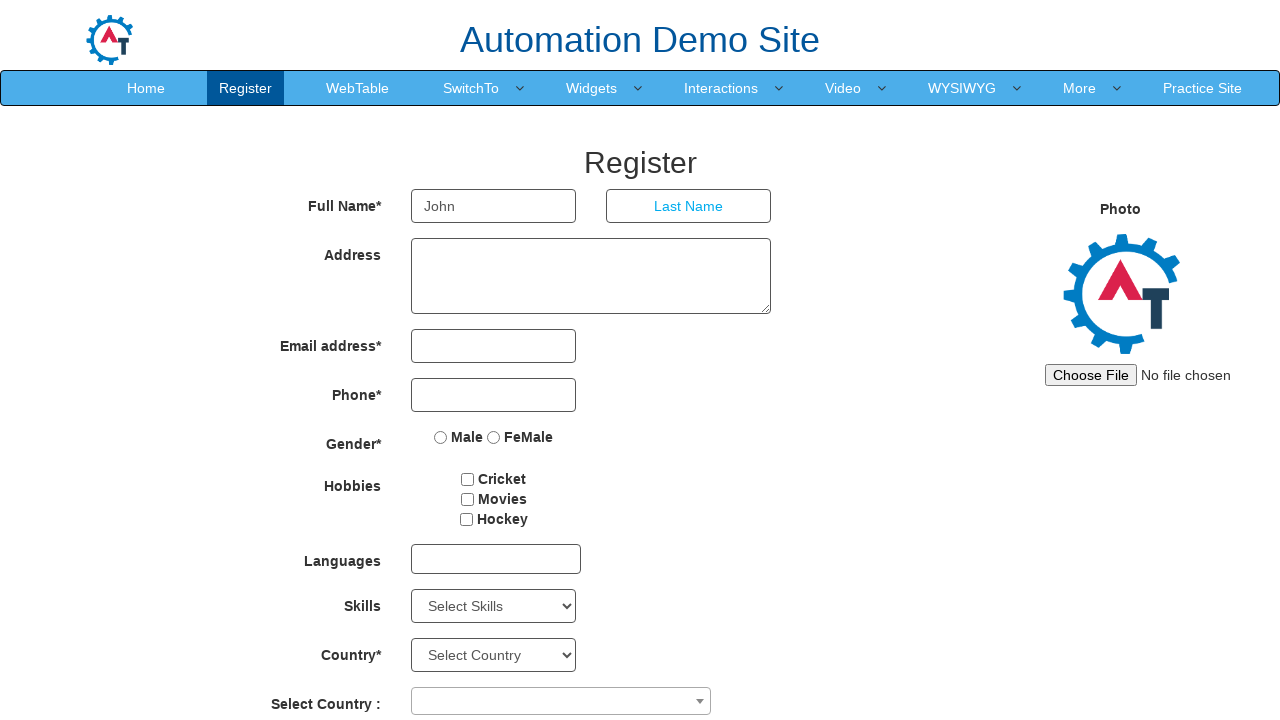

Filled last name field with 'Smith' on input[placeholder='Last Name']
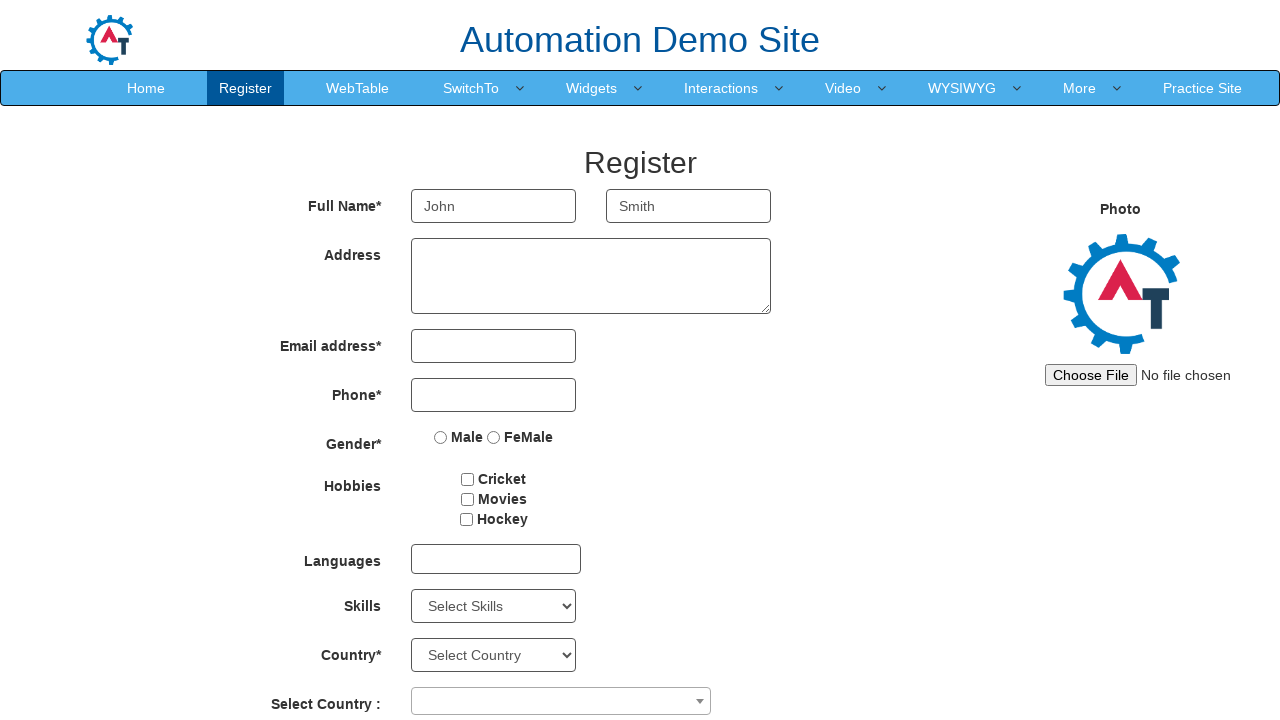

Filled address field with '123 Test Street, Test City' on textarea.form-control
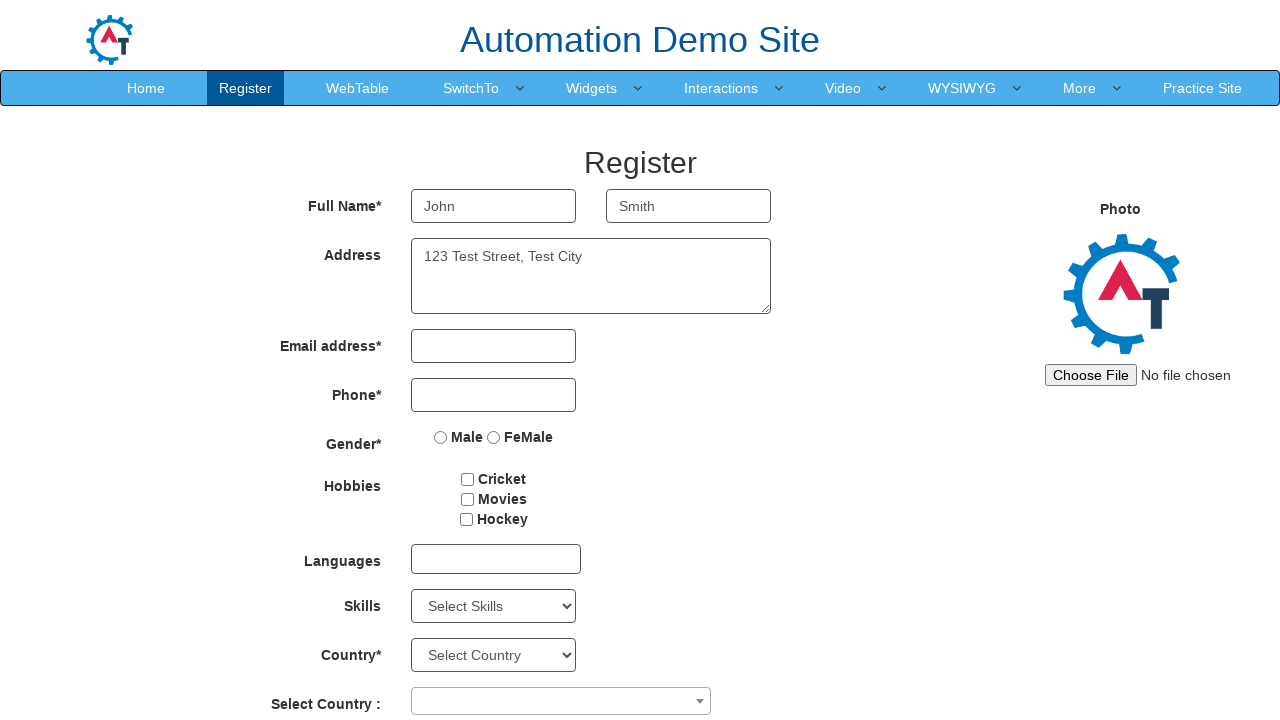

Filled email field in registration form with 'testuser@example.com' on input[type='email']
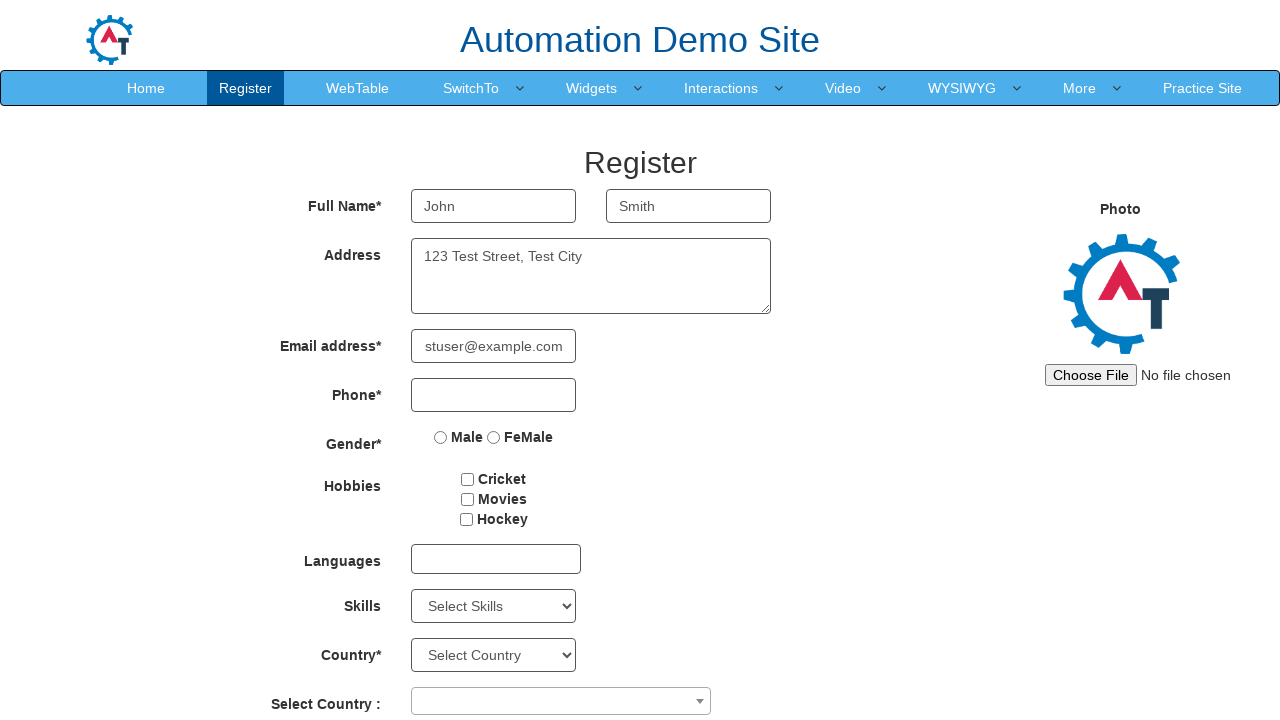

Filled phone number field with '5551234567' on input[type='tel']
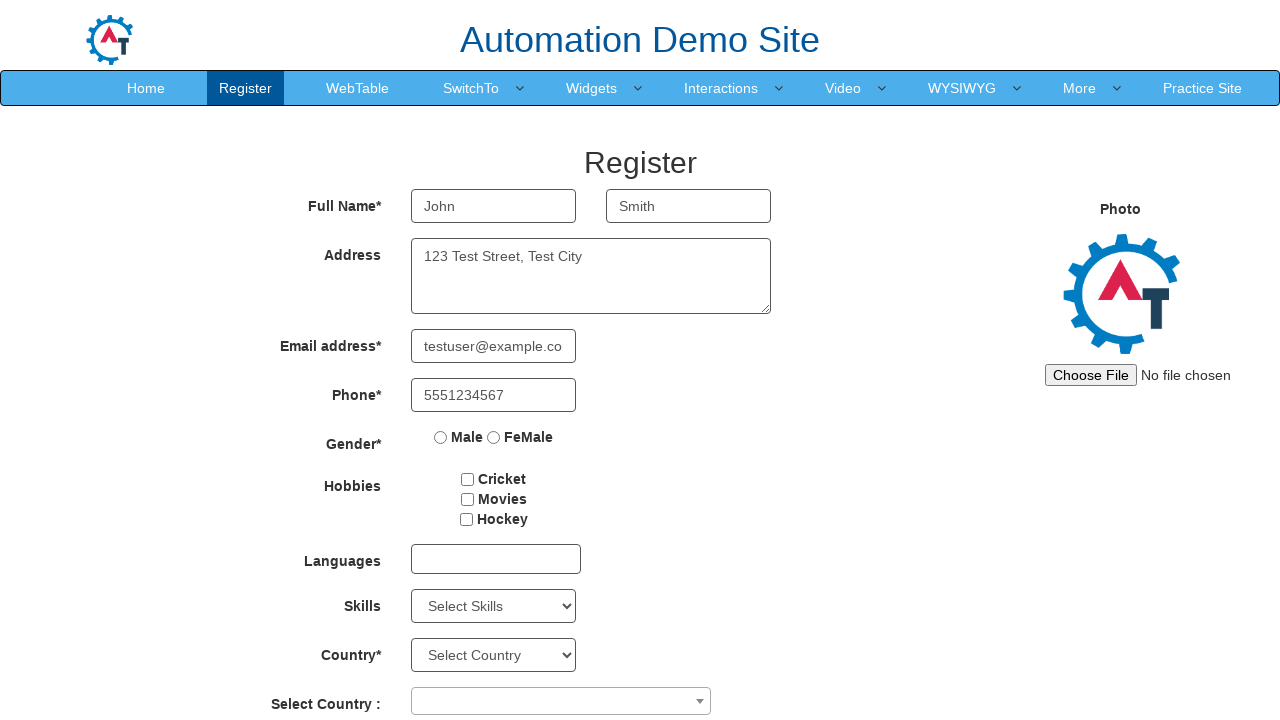

Selected 'Male' radio button at (441, 437) on input[value='Male']
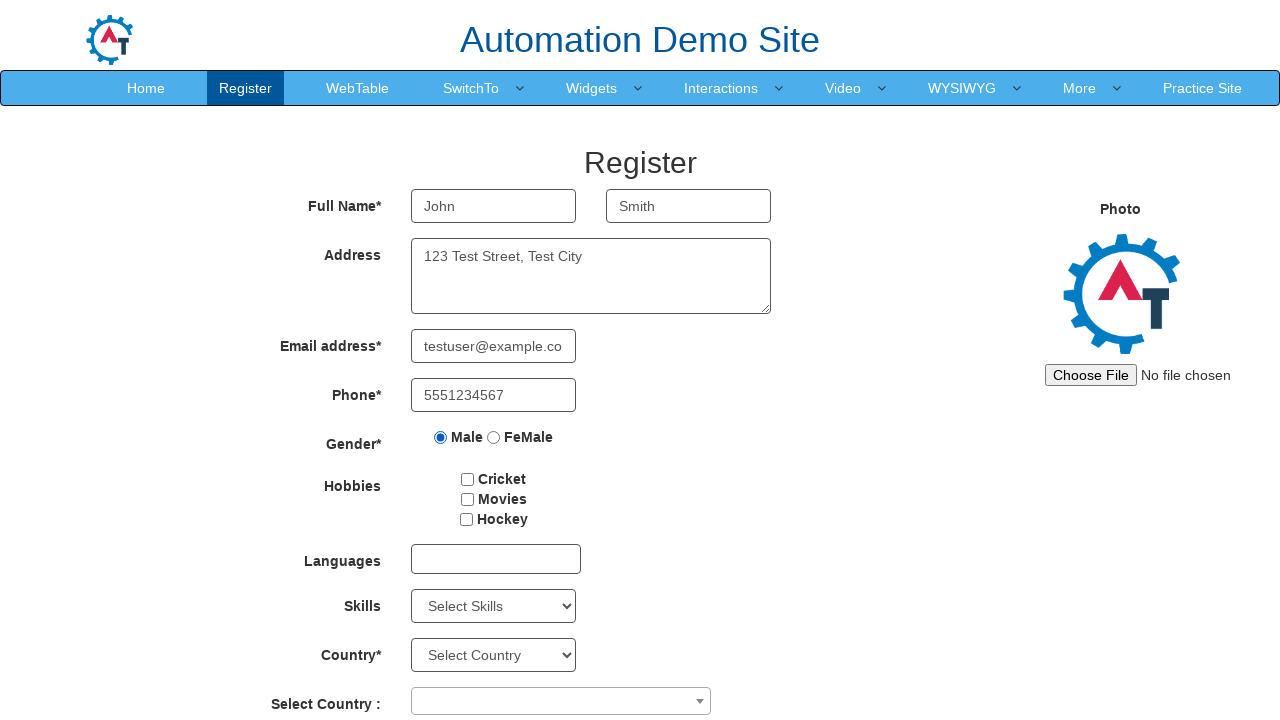

Selected 'Female' radio button at (494, 437) on input[value='FeMale']
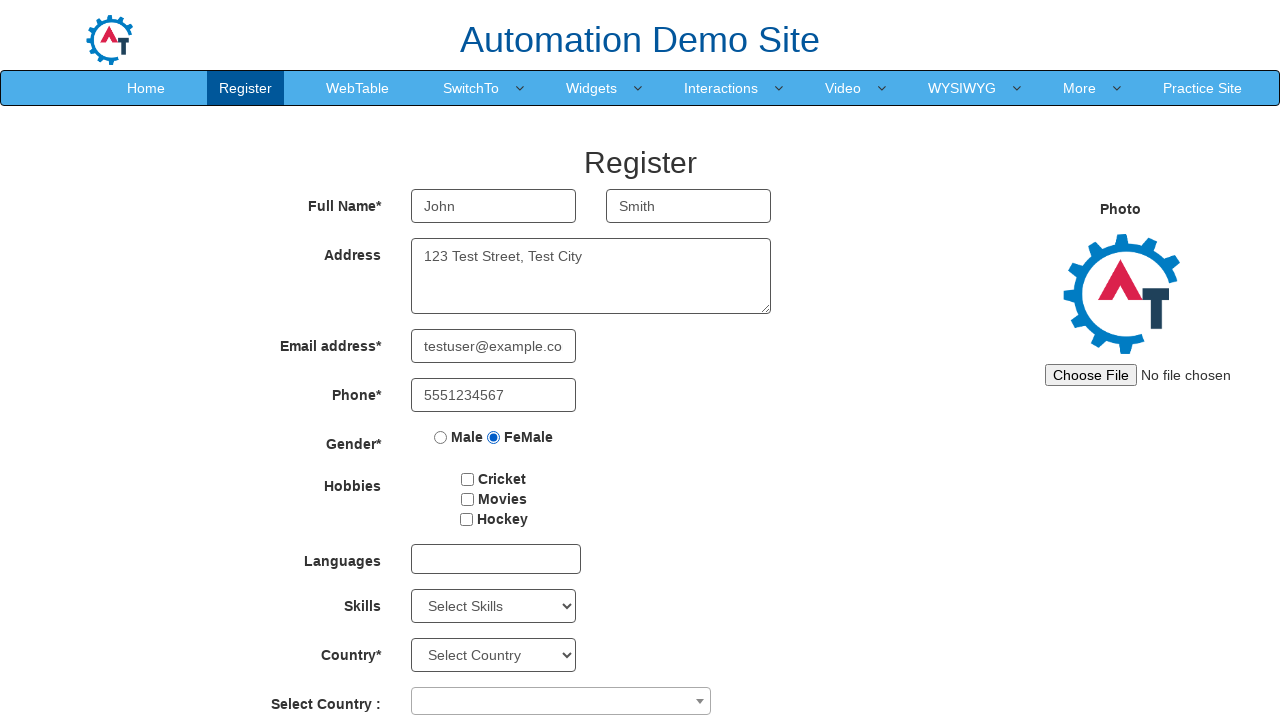

Checked first checkbox at (468, 479) on #checkbox1
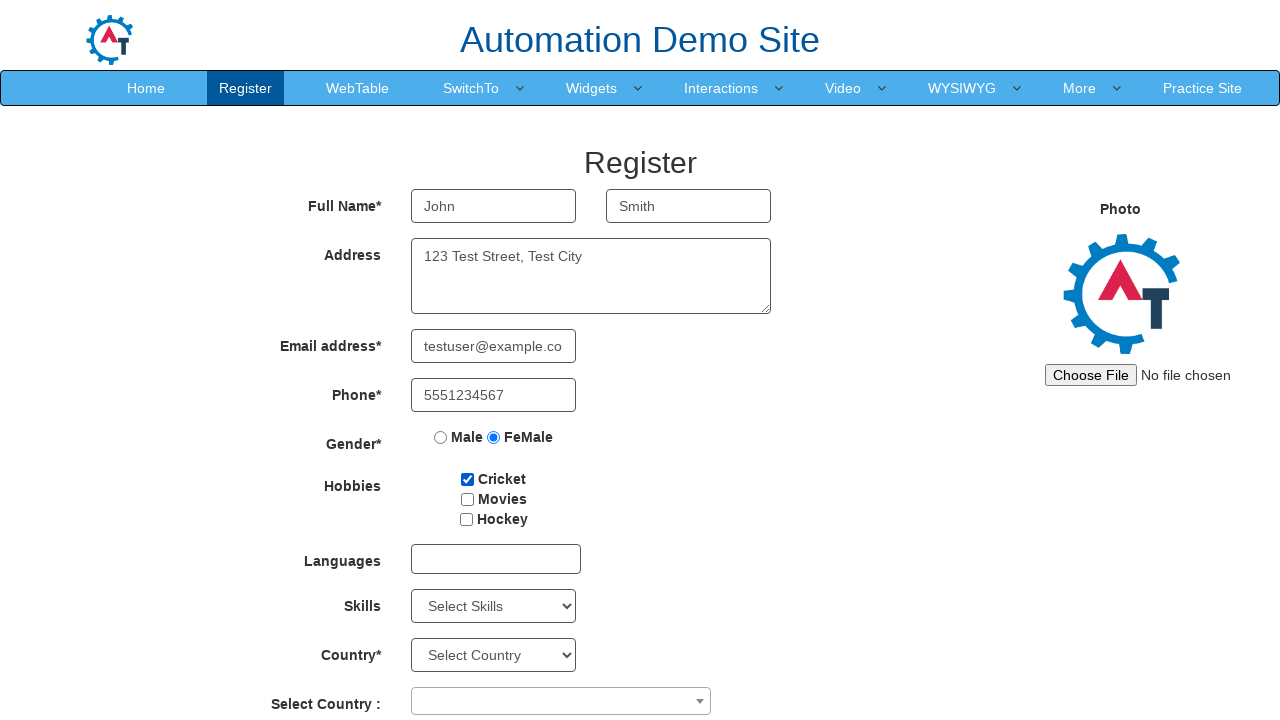

Checked second checkbox at (467, 499) on #checkbox2
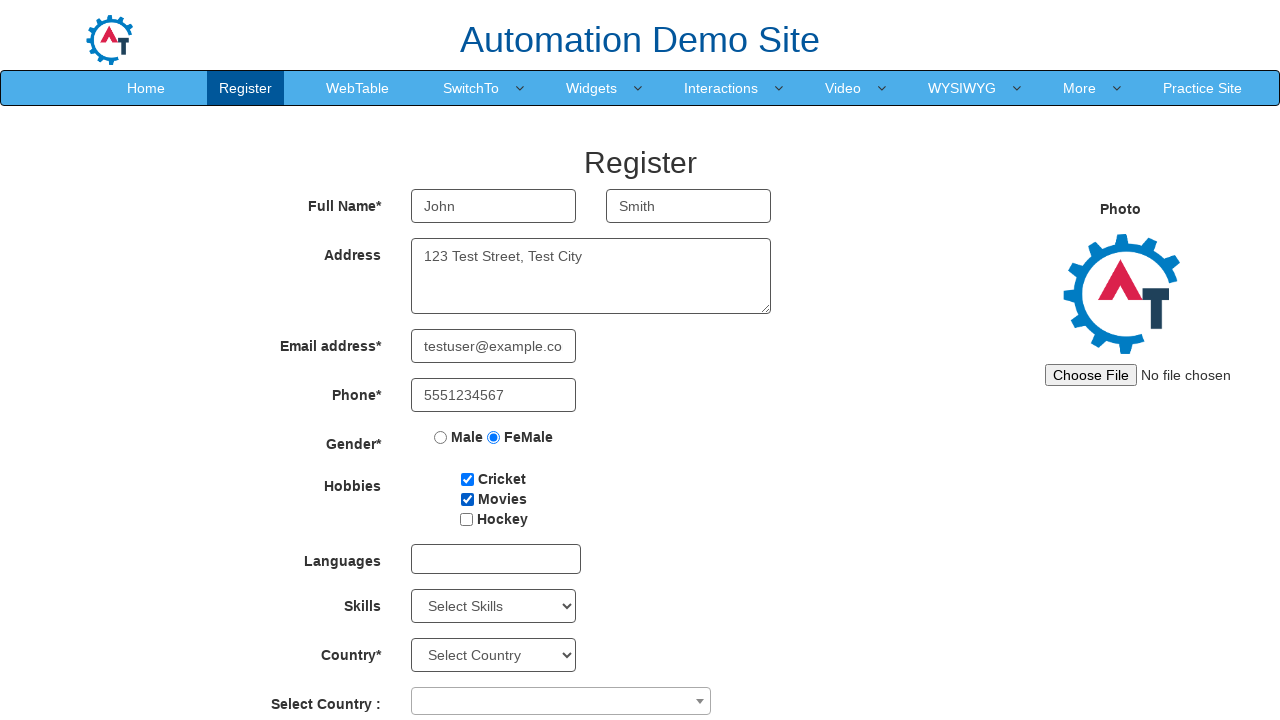

Opened language dropdown menu at (496, 559) on #msdd
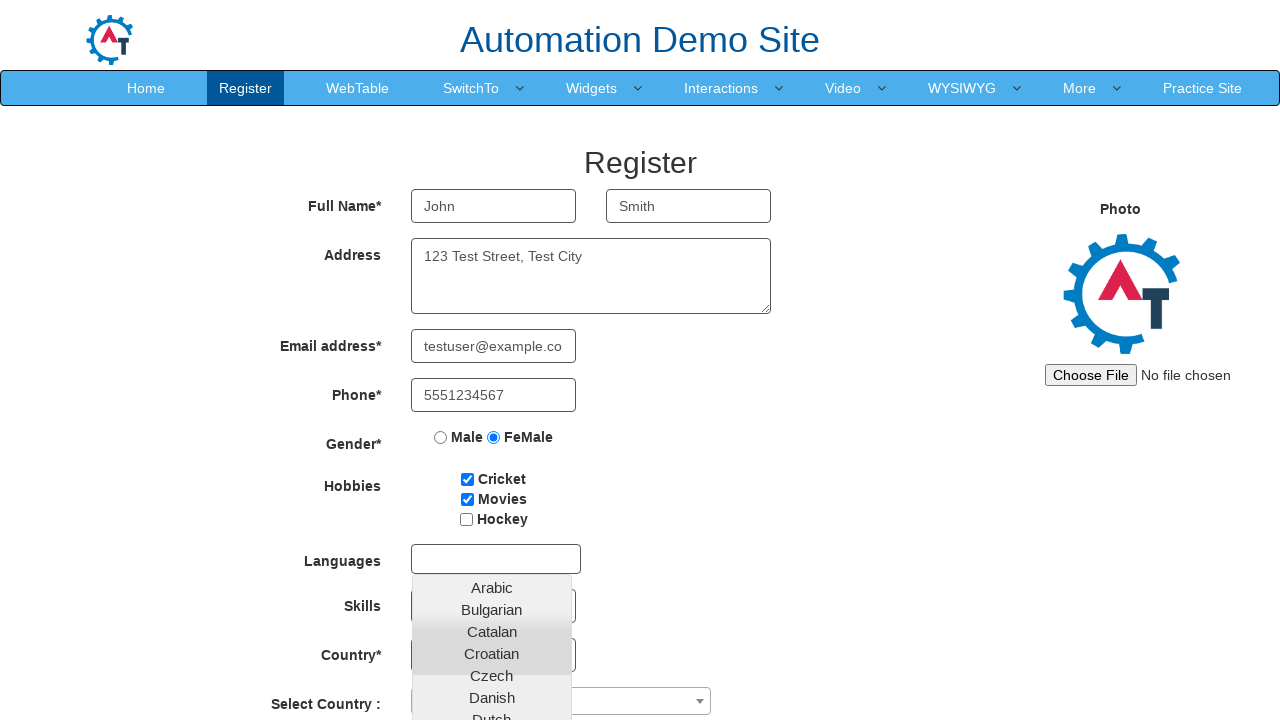

Selected 'Dutch' from language dropdown at (492, 712) on text=Dutch
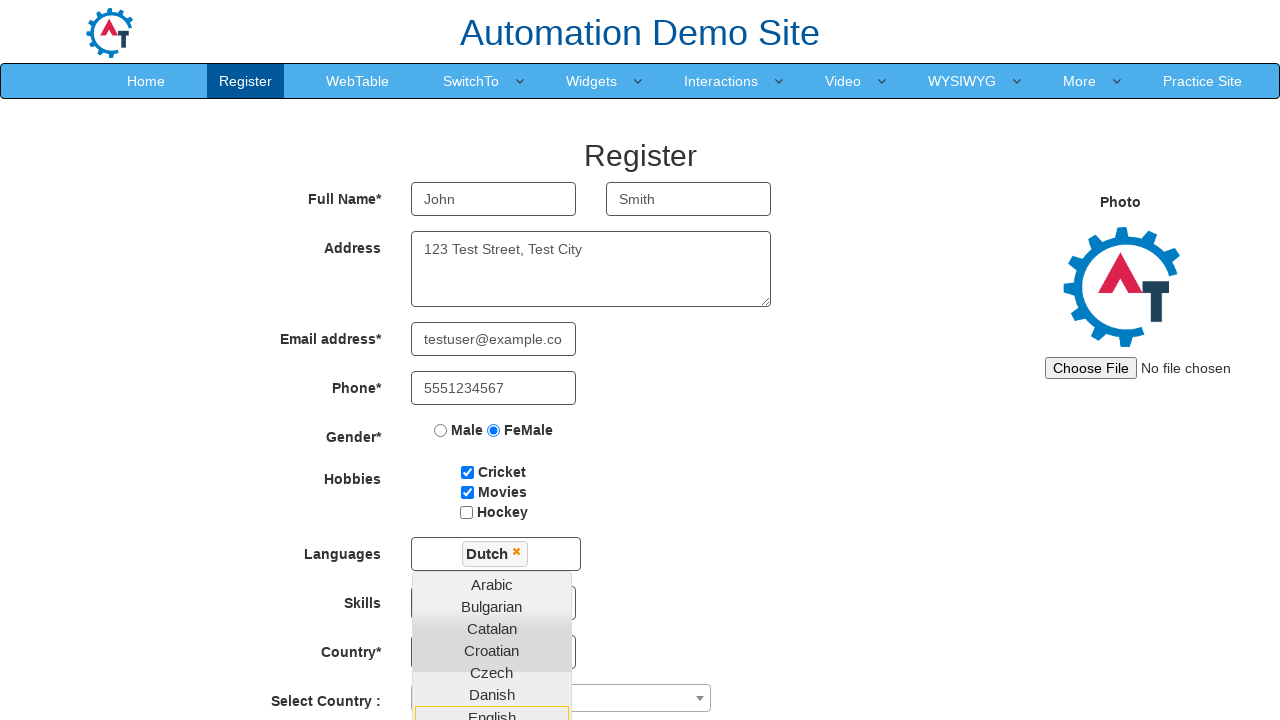

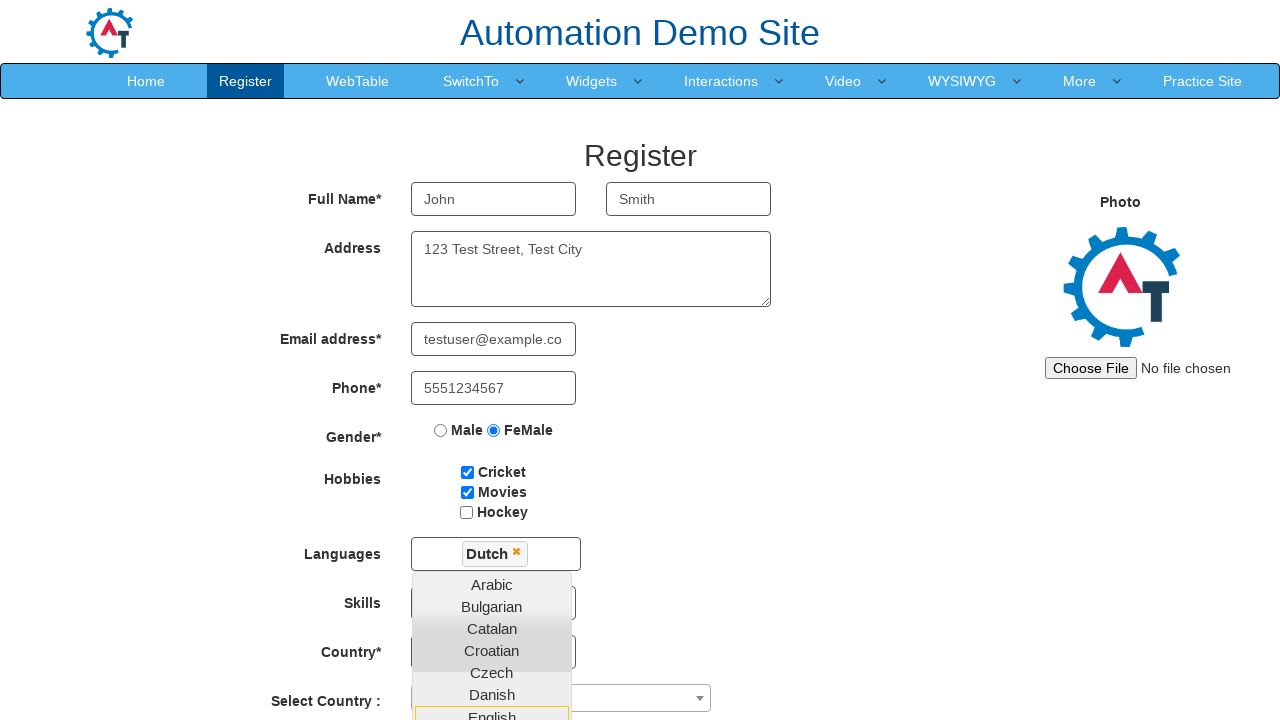